Tests the country dropdown on the OrangeHRM trial signup page by selecting a specific country value from the dropdown menu.

Starting URL: https://www.orangehrm.com/orangehrm-30-day-trial

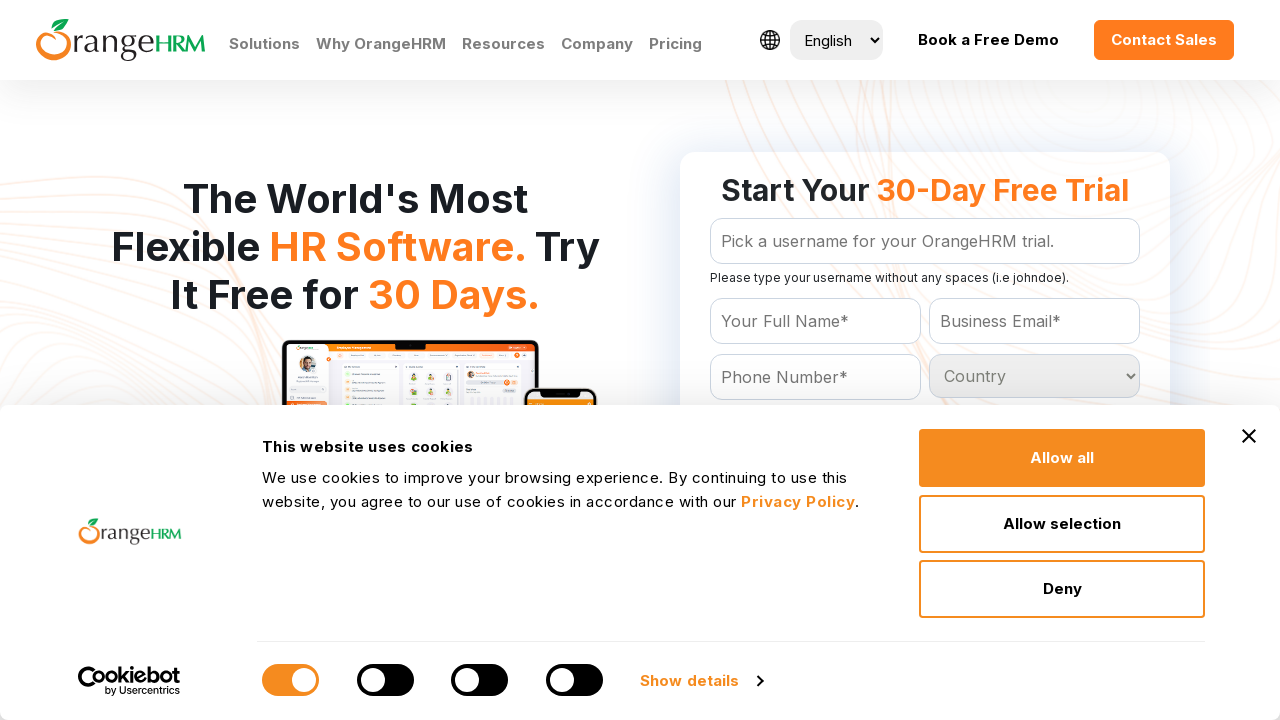

Waited for country dropdown to be visible
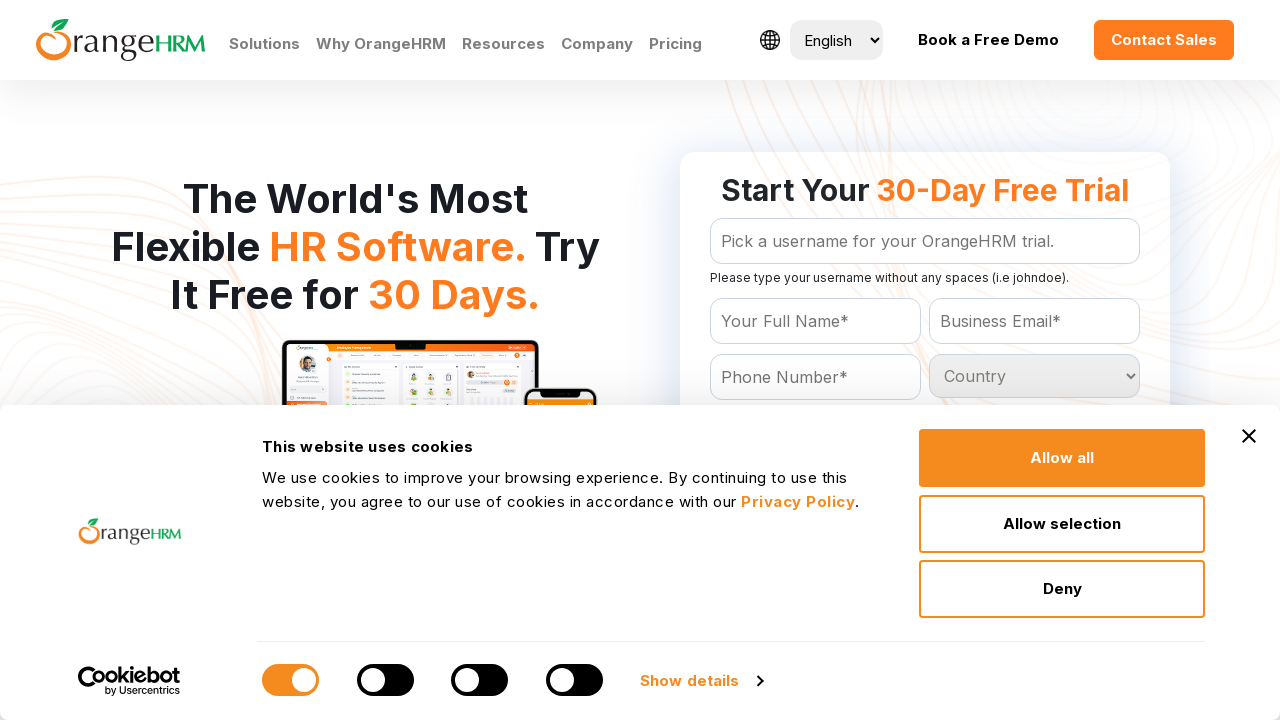

Selected 'Austria' from the country dropdown on #Form_getForm_Country
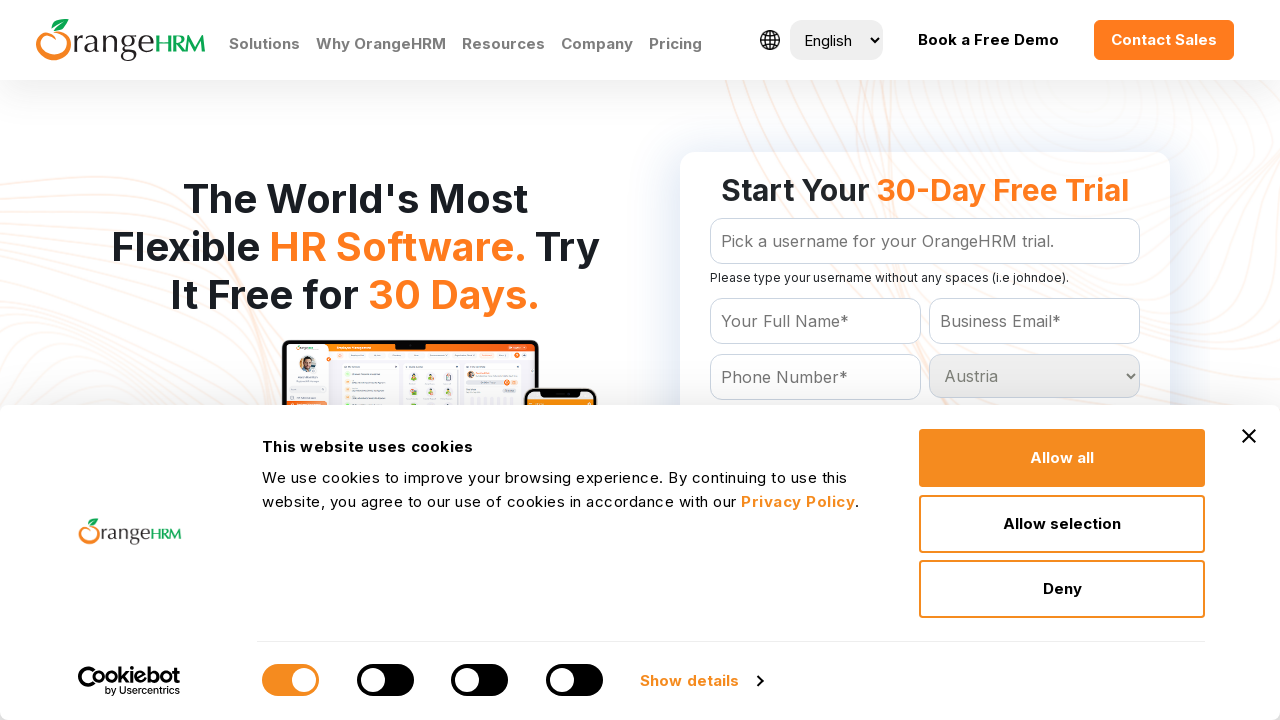

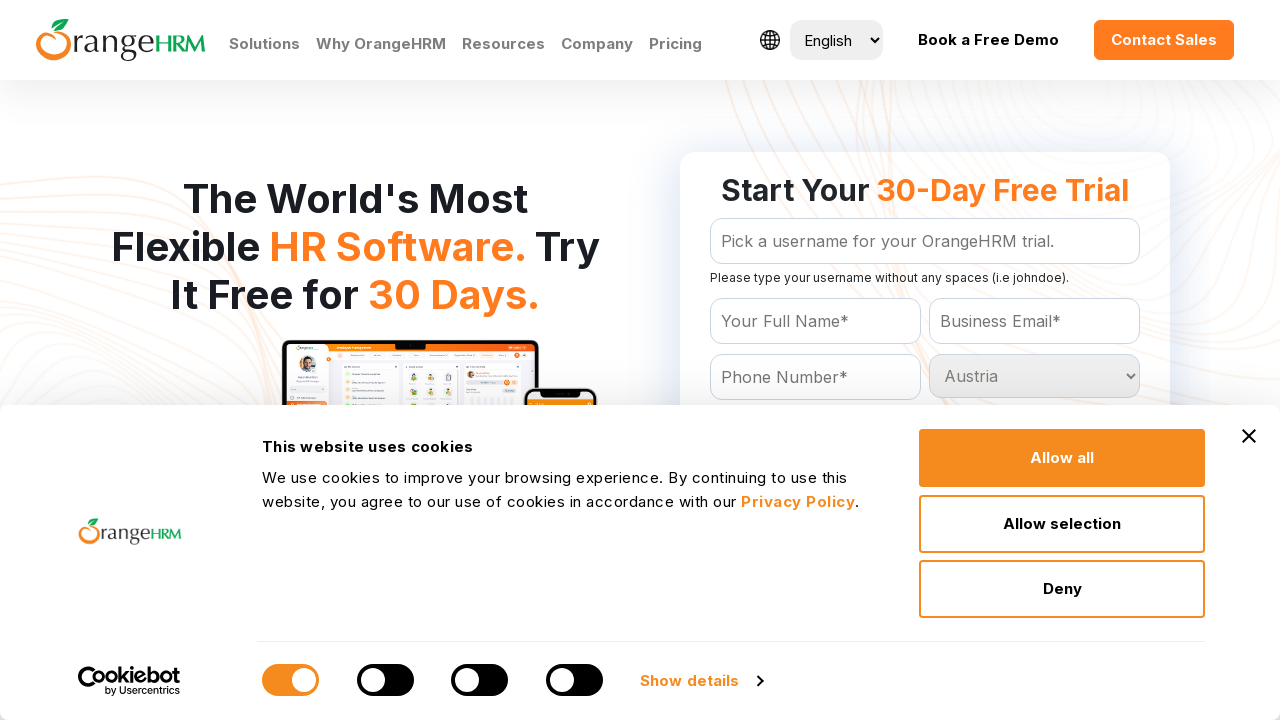